Tests dropdown menu functionality by selecting options using different methods (index, value, visible text) and verifies the dropdown contains the expected number of options.

Starting URL: https://the-internet.herokuapp.com/dropdown

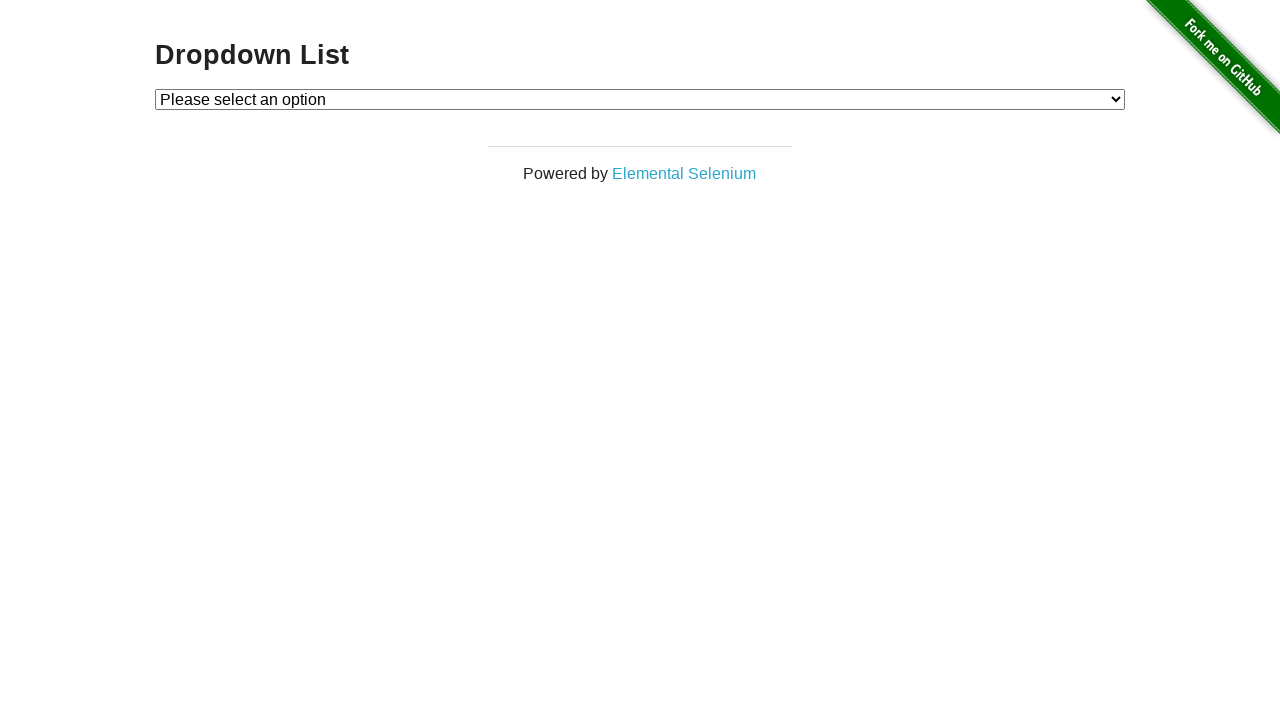

Located dropdown element with id 'dropdown'
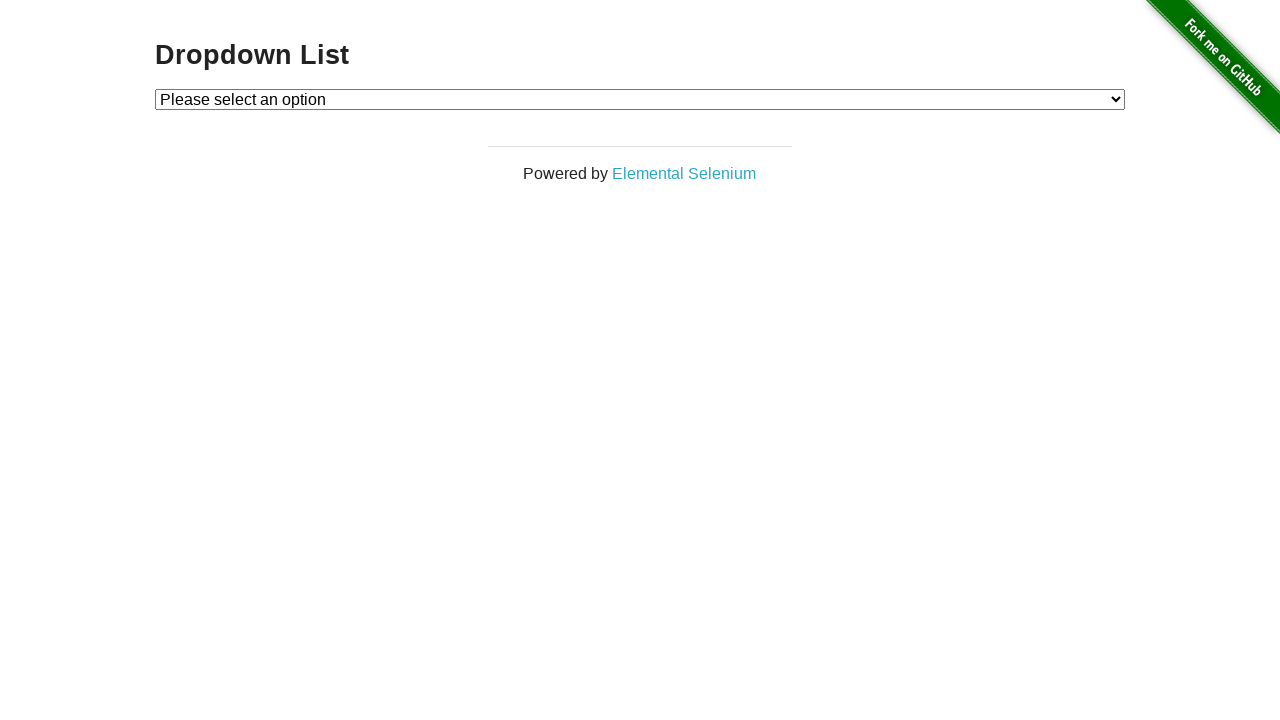

Selected Option 1 using index method (index=1) on select#dropdown
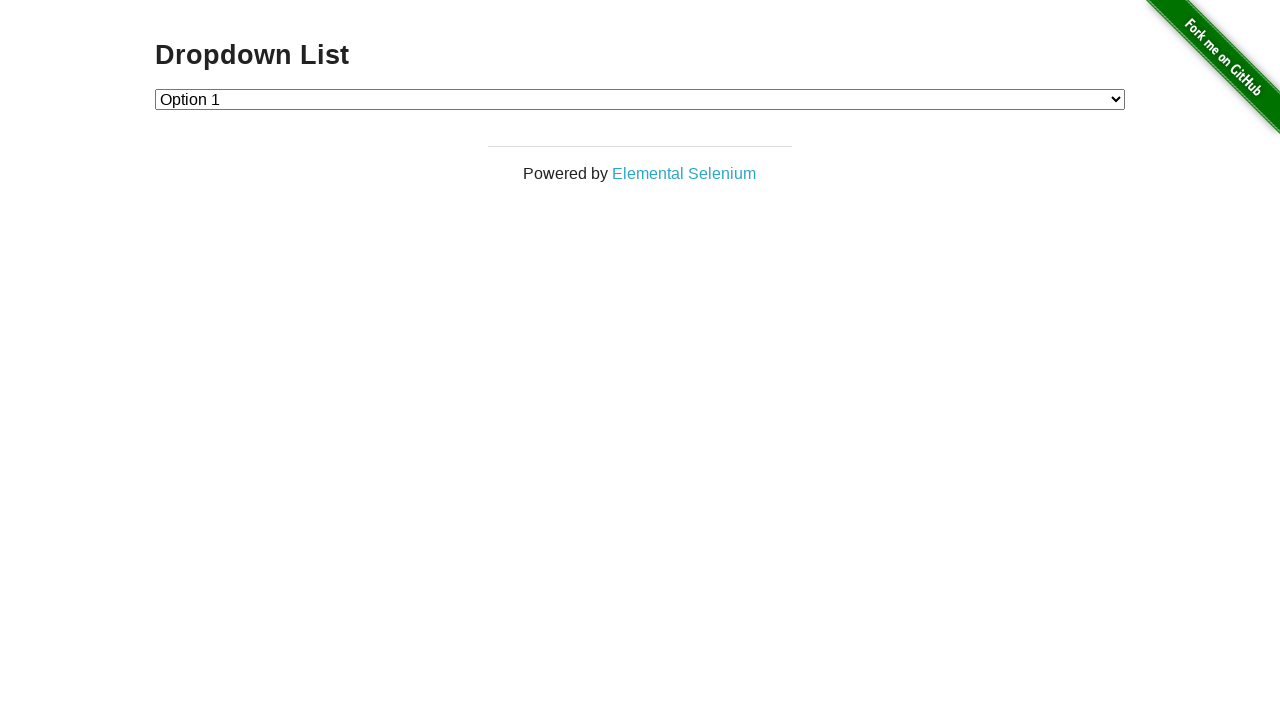

Waited 500ms for selection to register
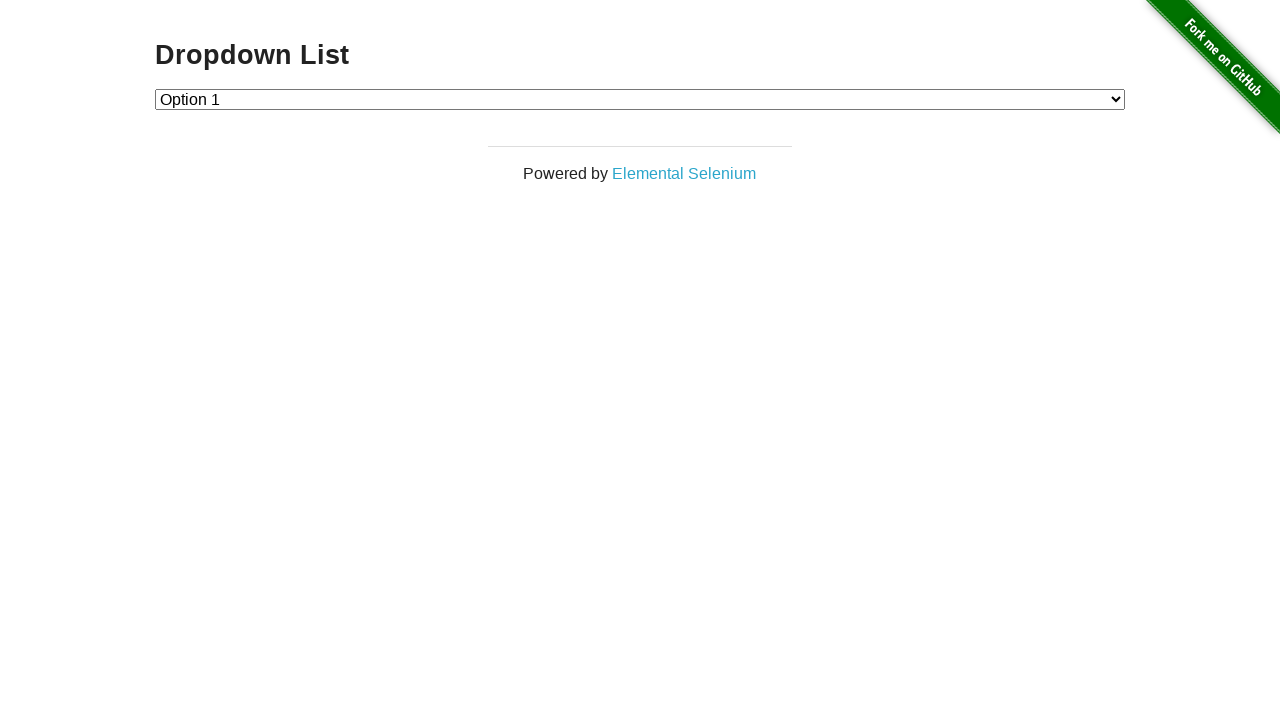

Selected Option 2 using value method (value='2') on select#dropdown
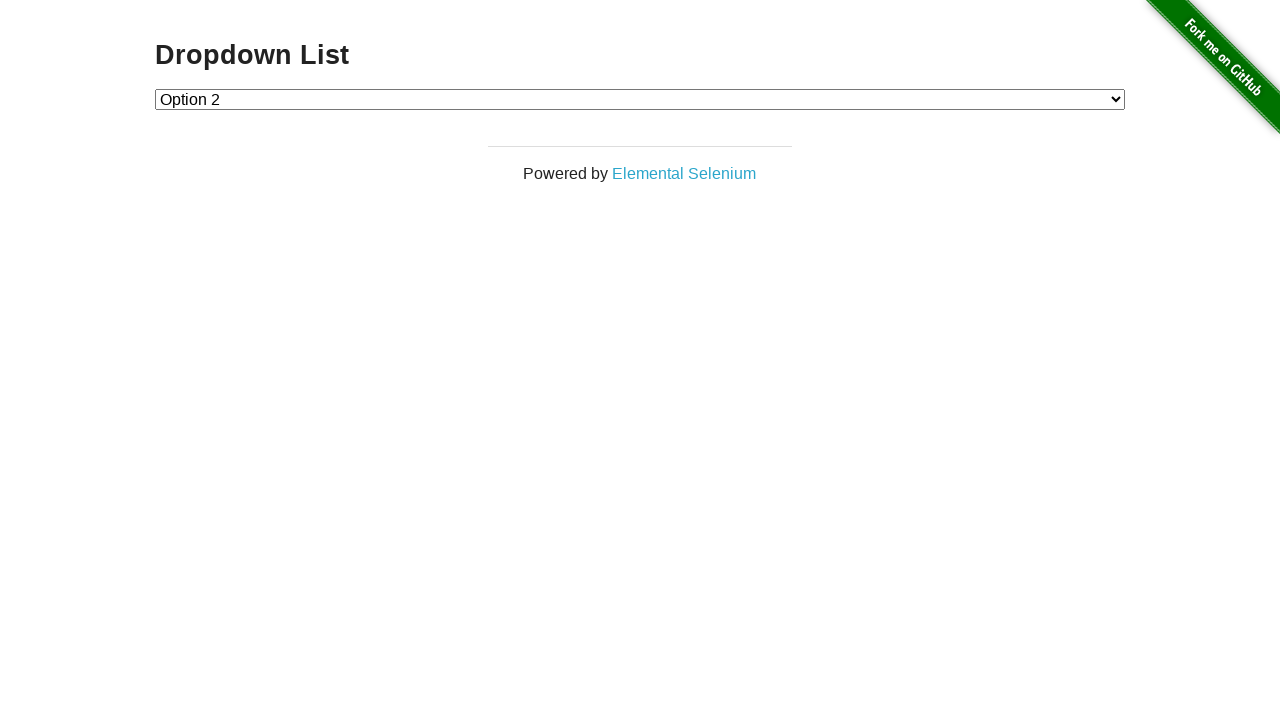

Waited 500ms for selection to register
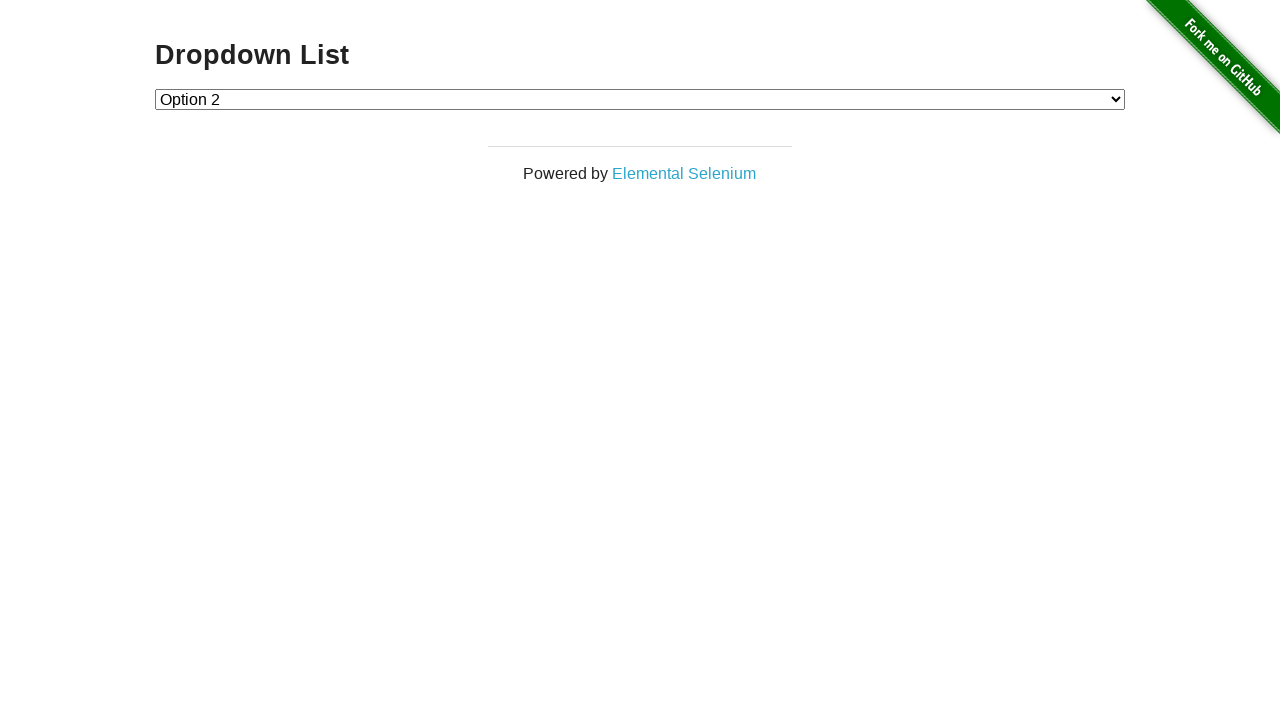

Selected Option 1 using label method (label='Option 1') on select#dropdown
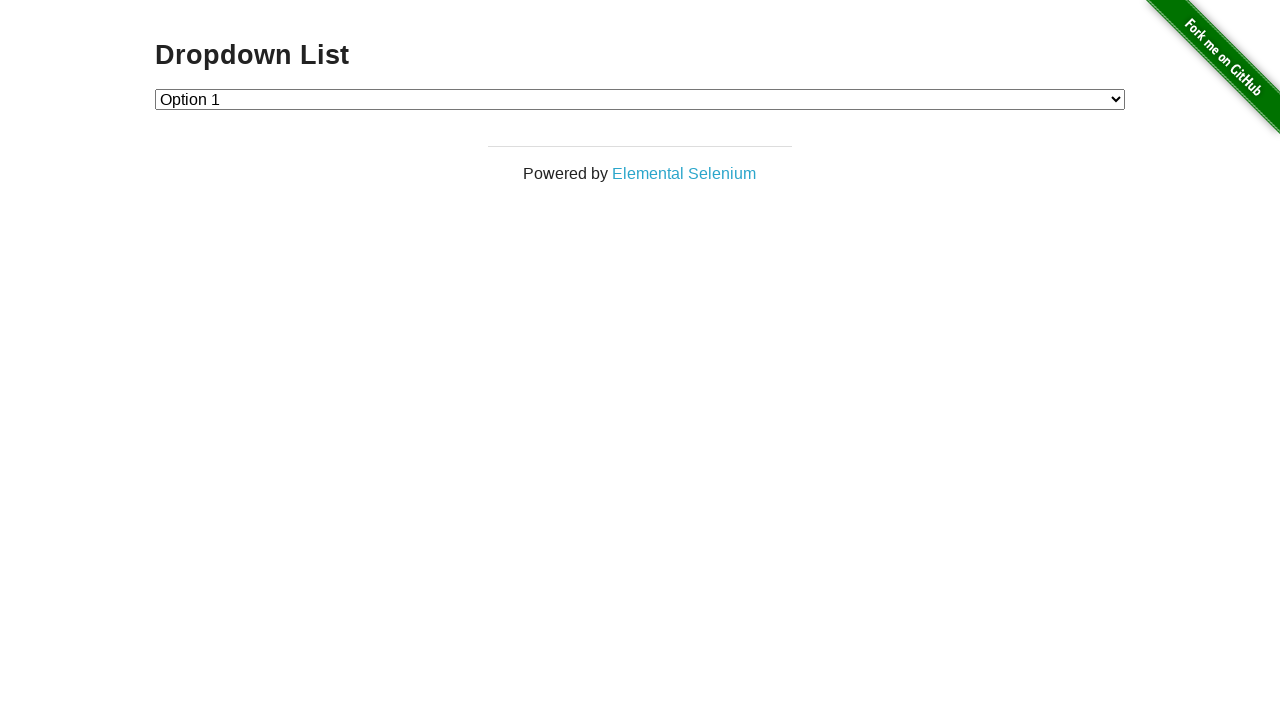

Waited 500ms for selection to register
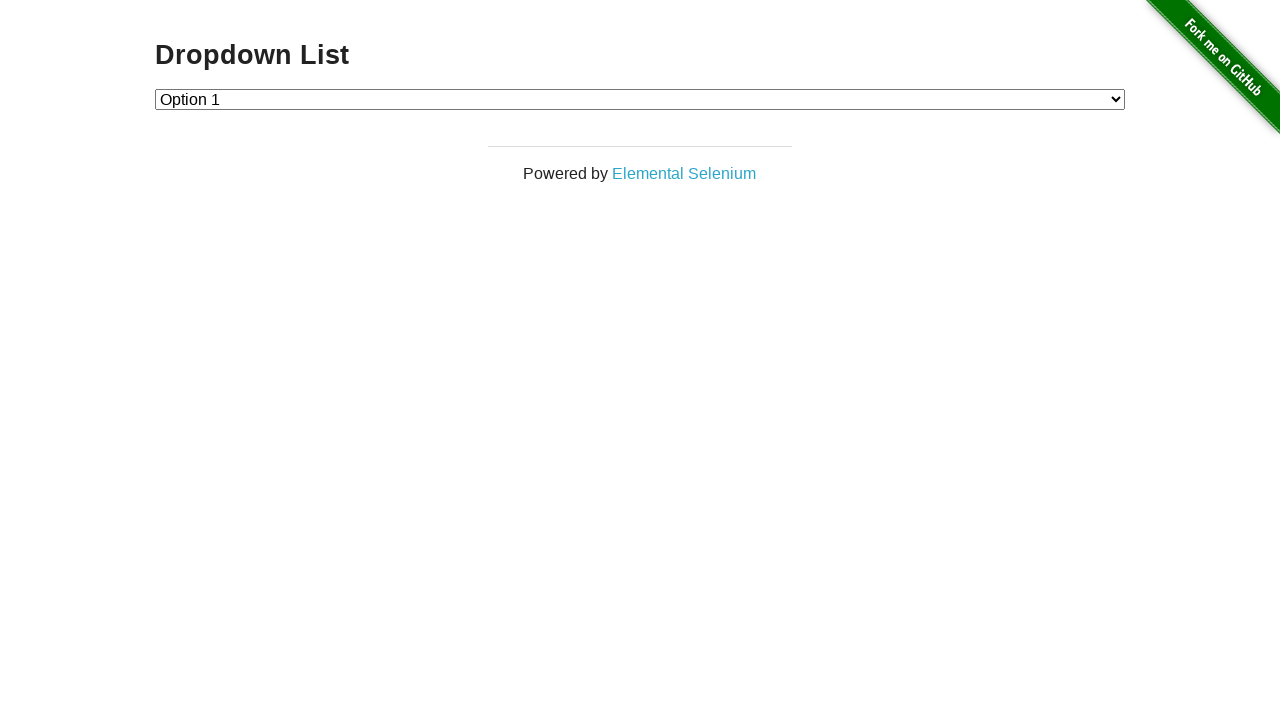

Retrieved all options from the dropdown
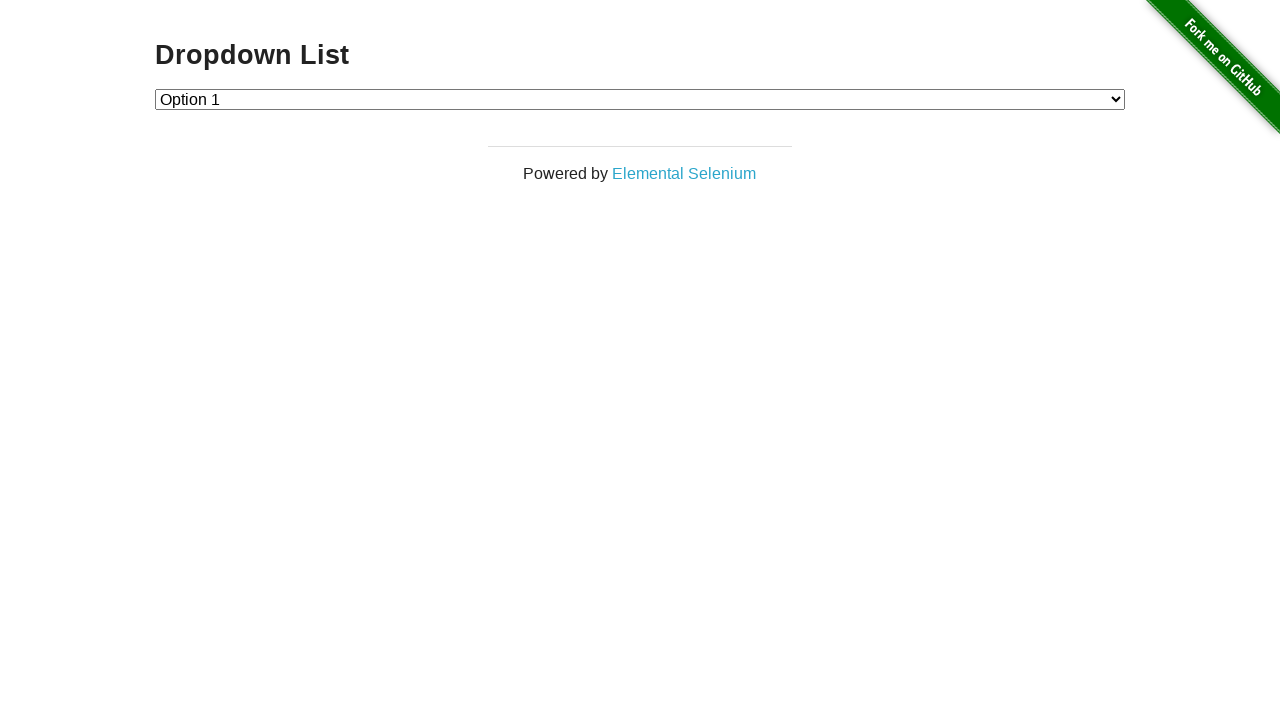

Counted dropdown options: 3 total options found
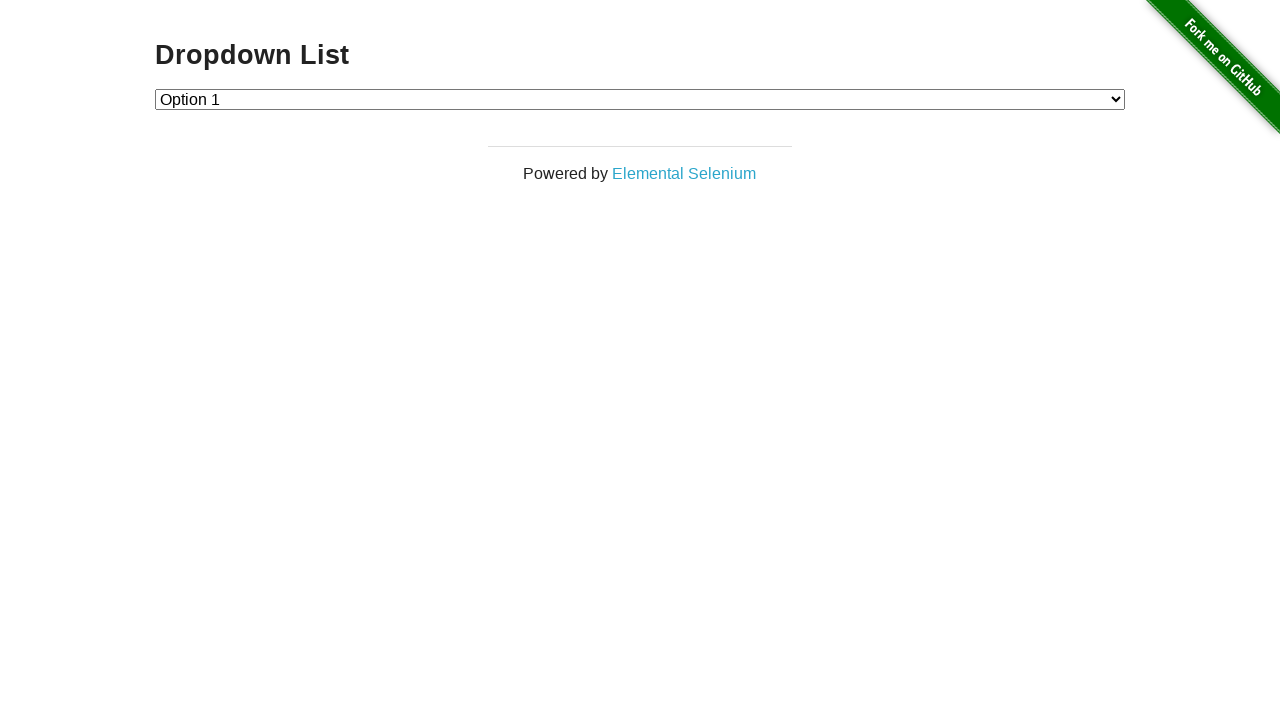

Asserted that dropdown contains exactly 3 options - assertion passed
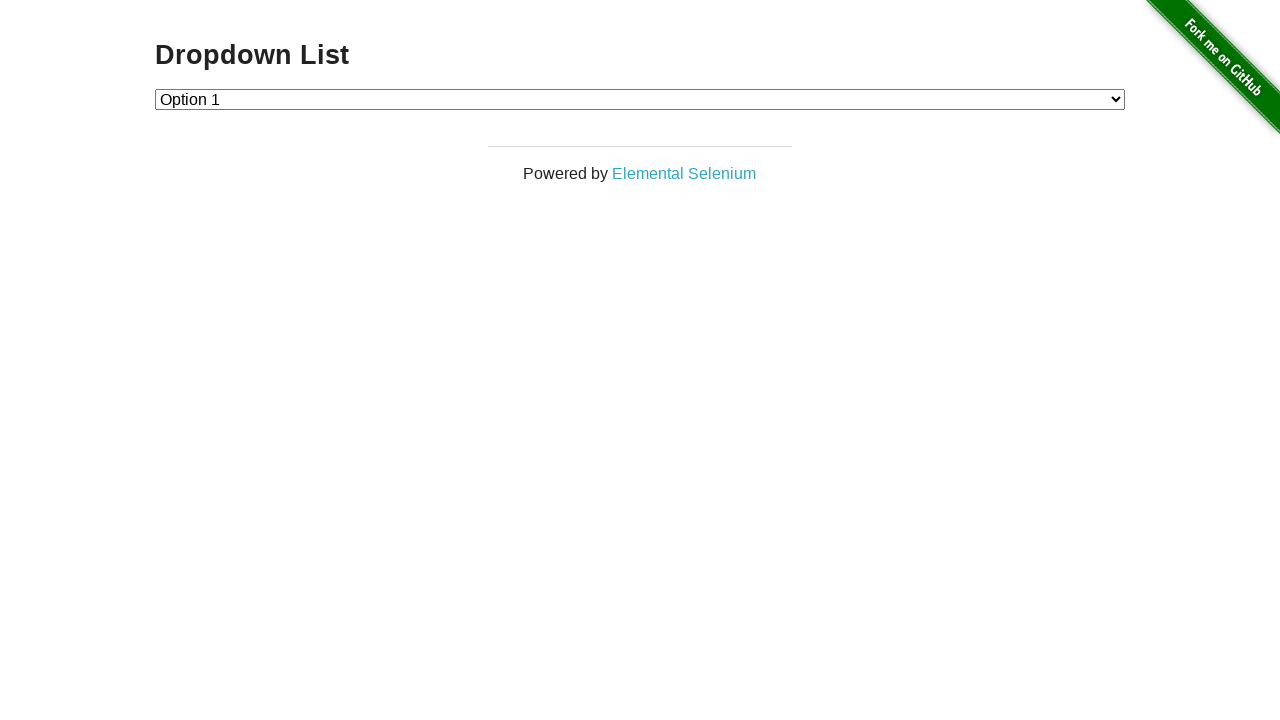

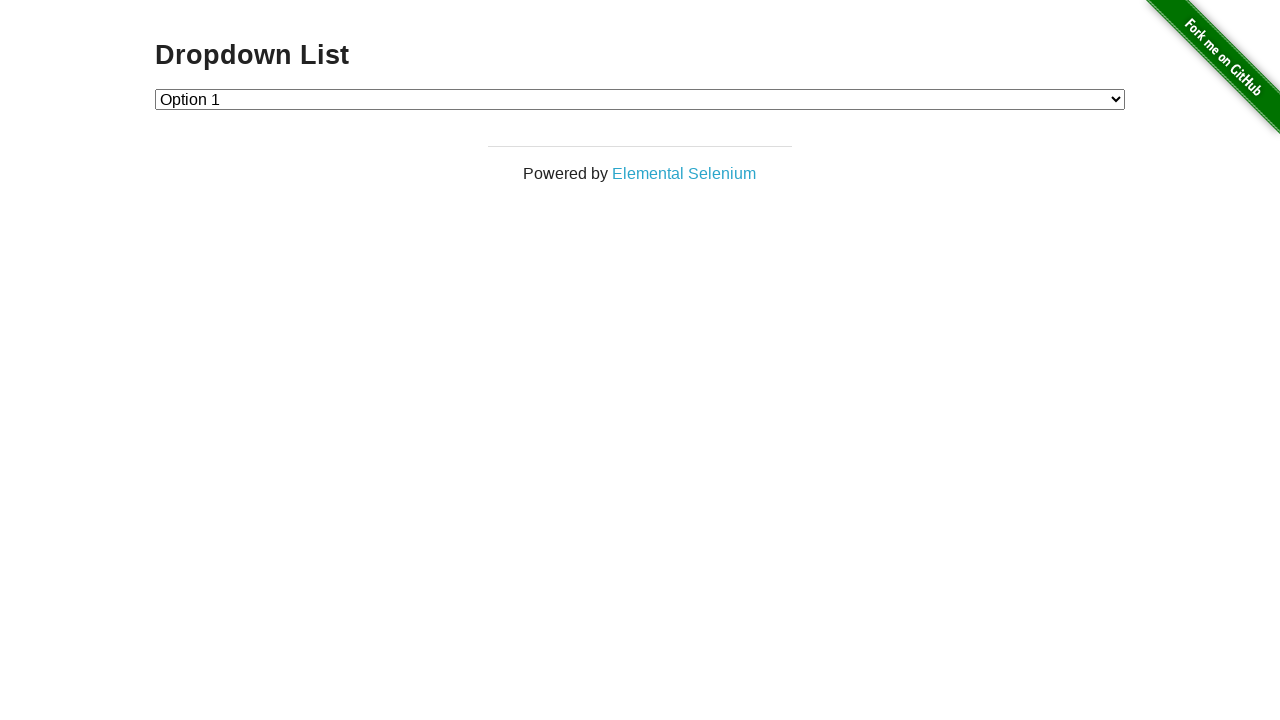